Tests drag and drop functionality on the jQuery UI demo page by switching to an iframe and dragging an element to a drop target

Starting URL: https://jqueryui.com/droppable/

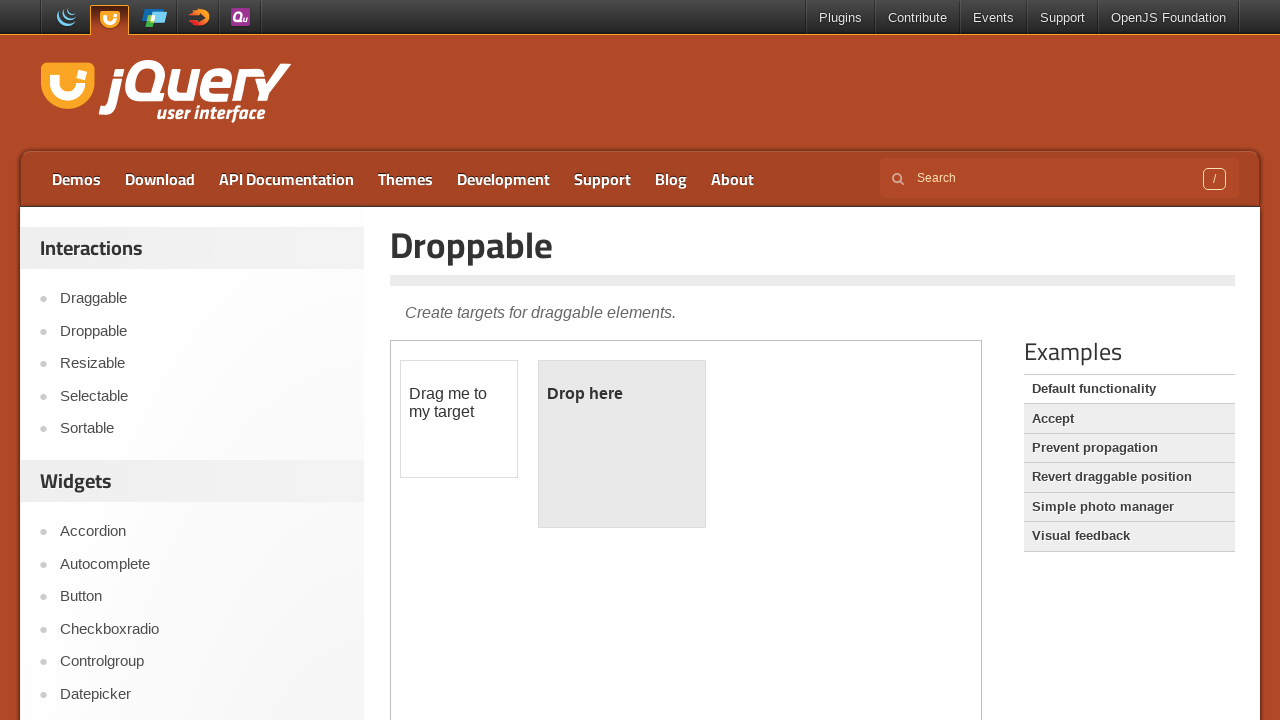

Located the demo iframe containing drag and drop elements
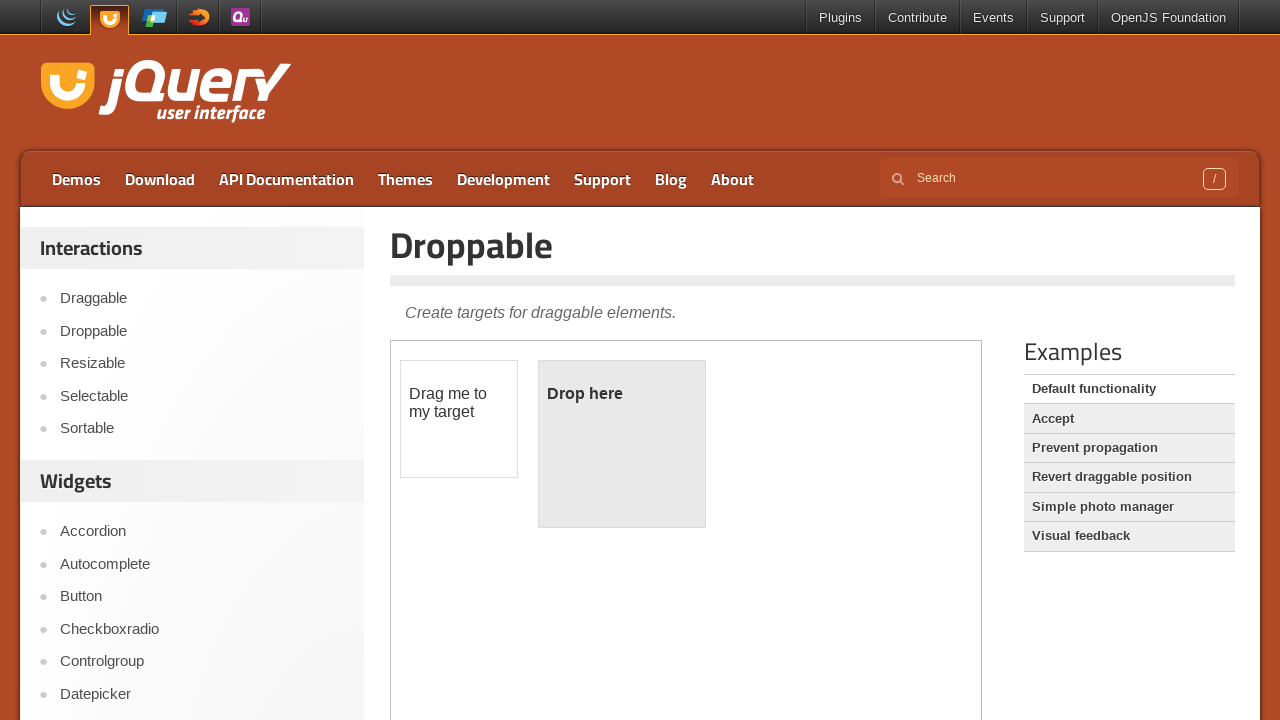

Located the draggable element (#draggable) within the iframe
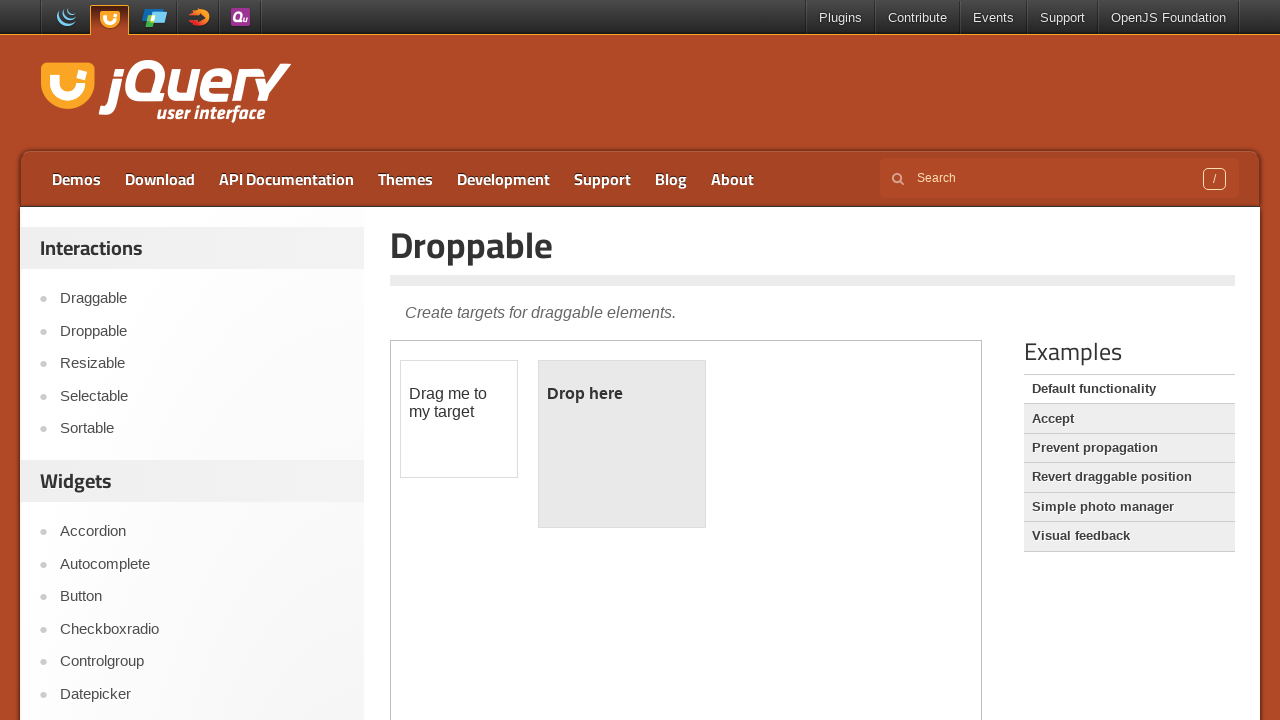

Located the droppable target element (#droppable) within the iframe
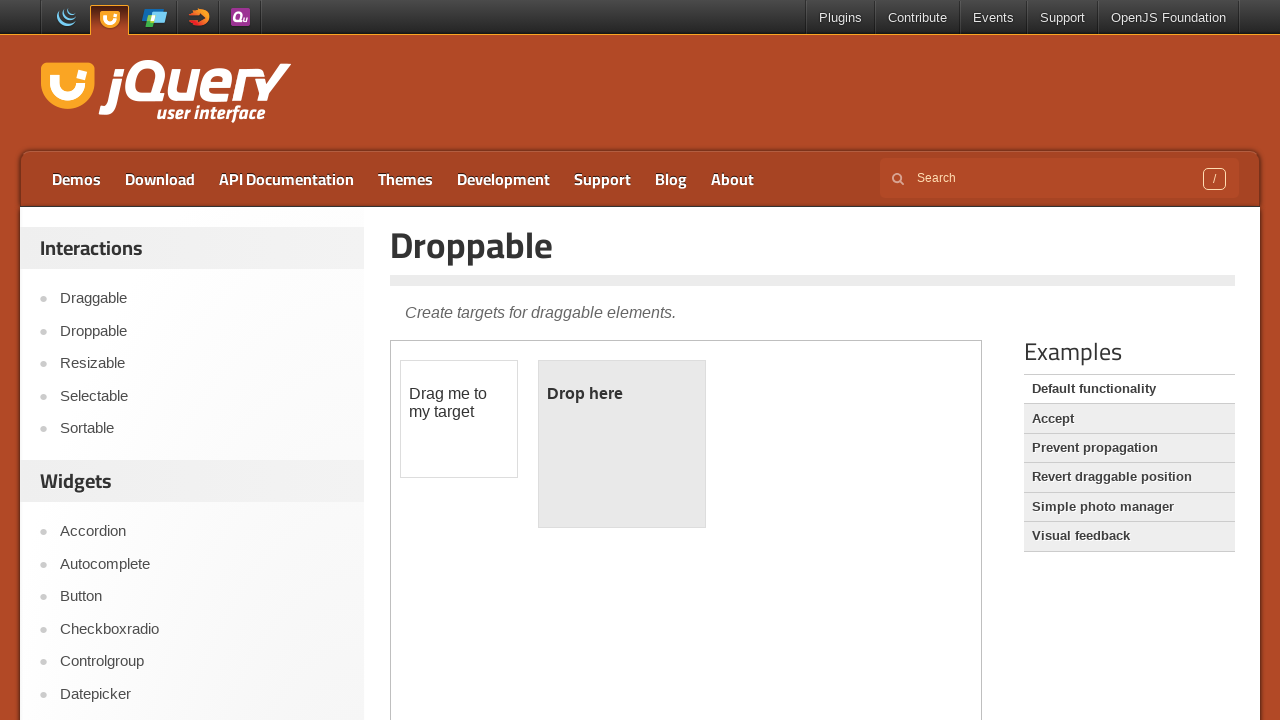

Dragged the draggable element to the droppable target at (622, 444)
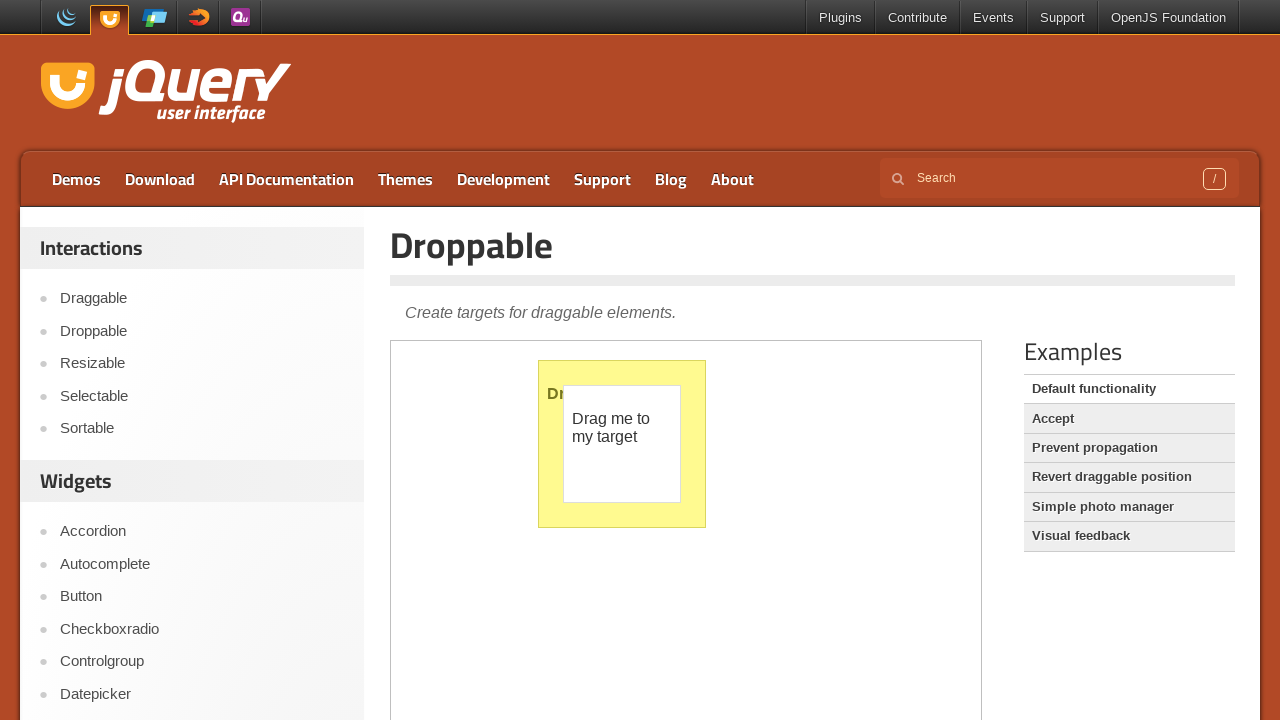

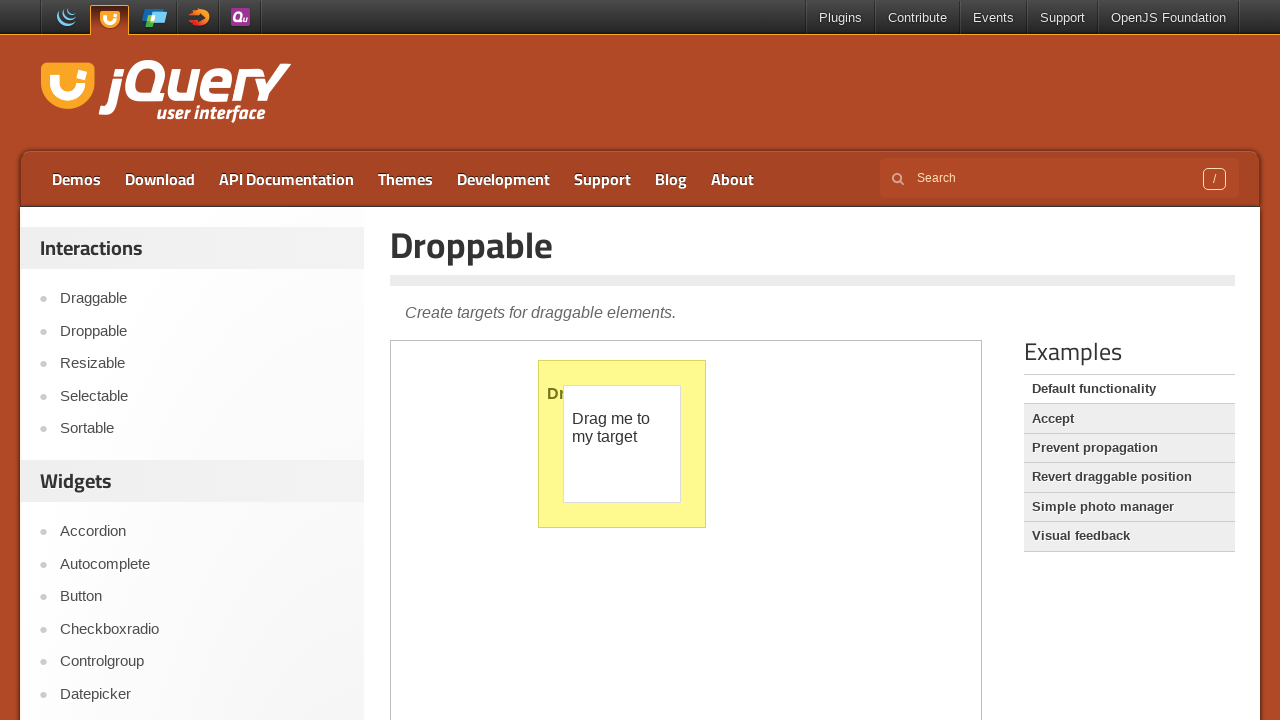